Navigates to a healthcare demo site, clicks on a login link, and fills in a username field

Starting URL: https://katalon-demo-cura.herokuapp.com/

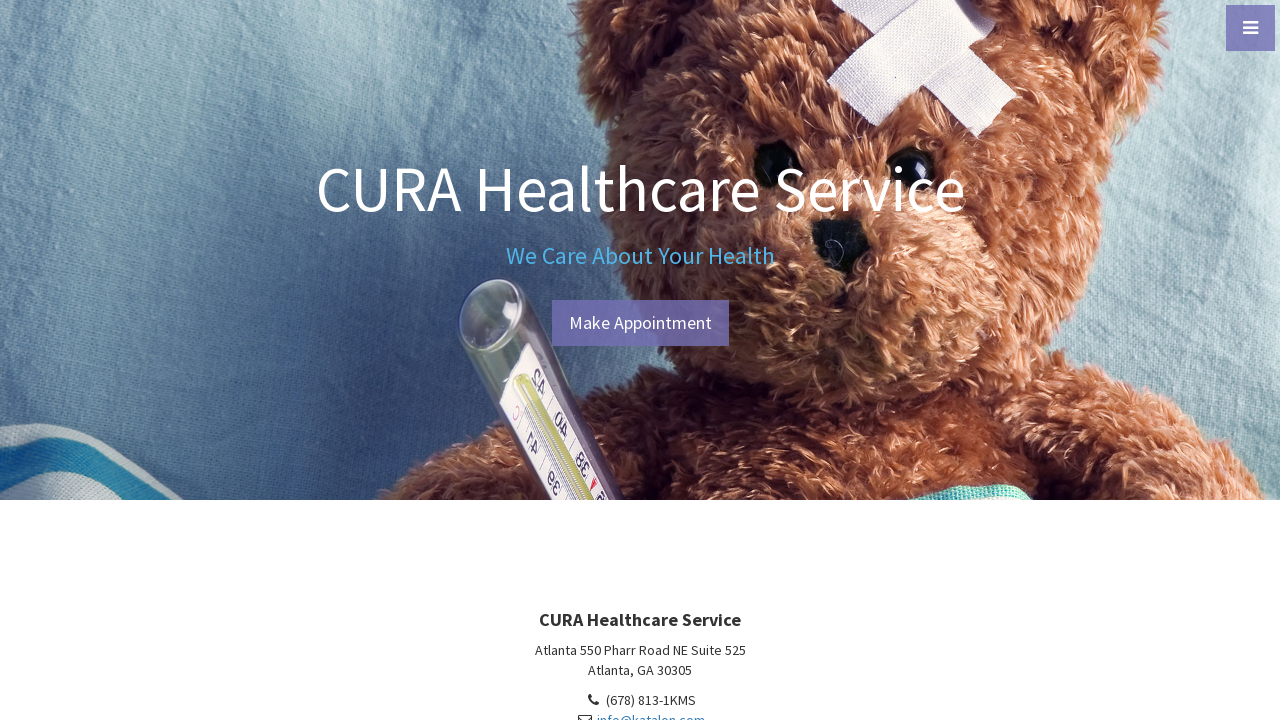

Navigated to healthcare demo site at https://katalon-demo-cura.herokuapp.com/
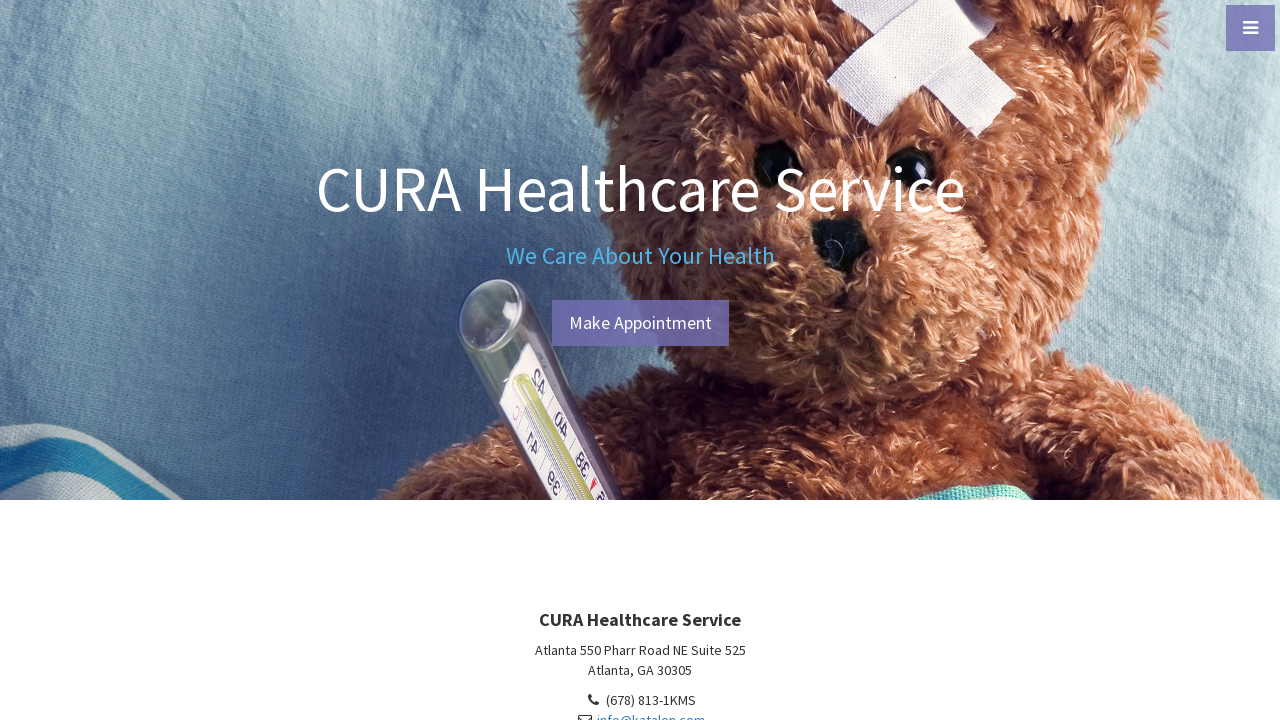

Clicked on login link at (640, 323) on xpath=//a[@href='./profile.php#login']
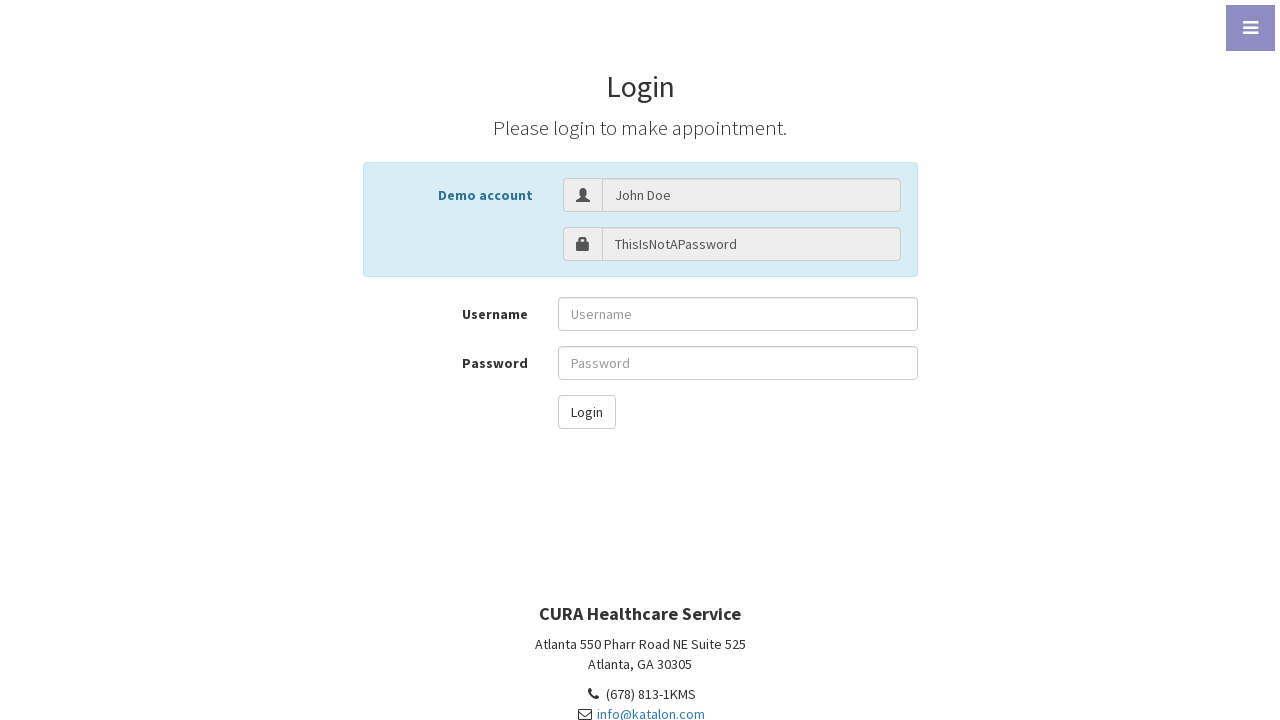

Username input field became visible
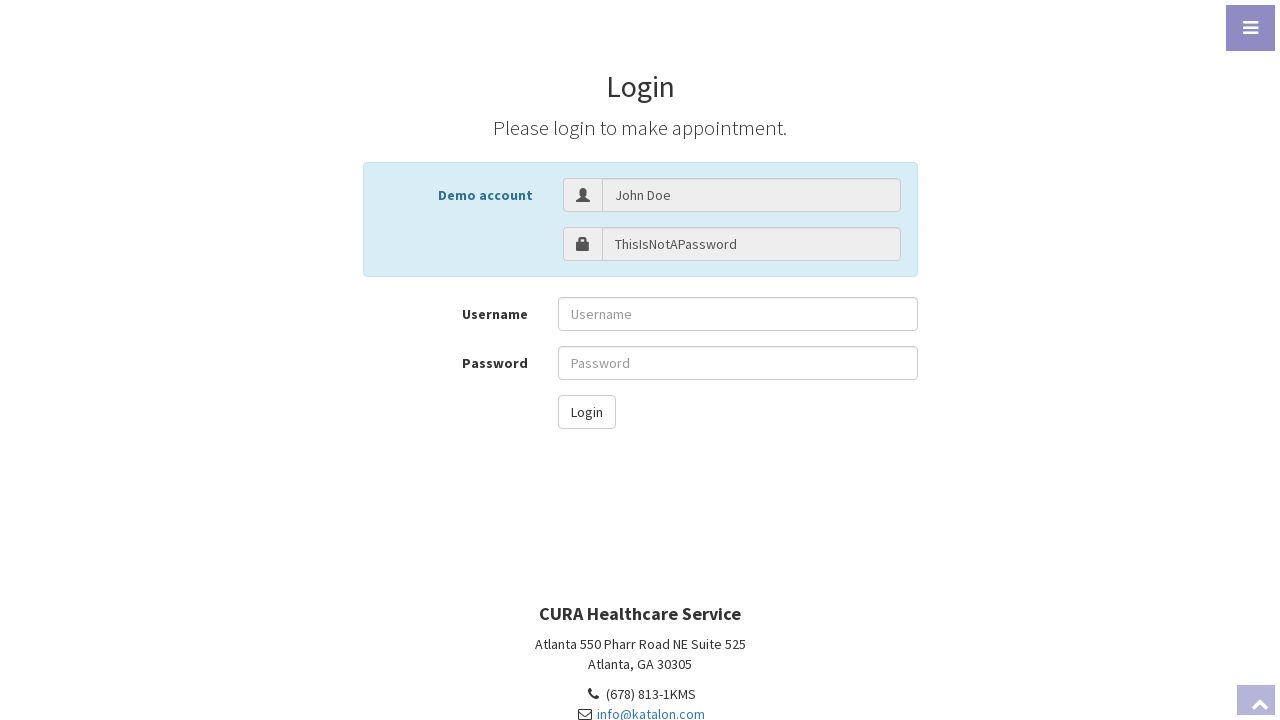

Filled username field with 'John Doe' (using second element) on xpath=//input[@placeholder='Username'] >> nth=1
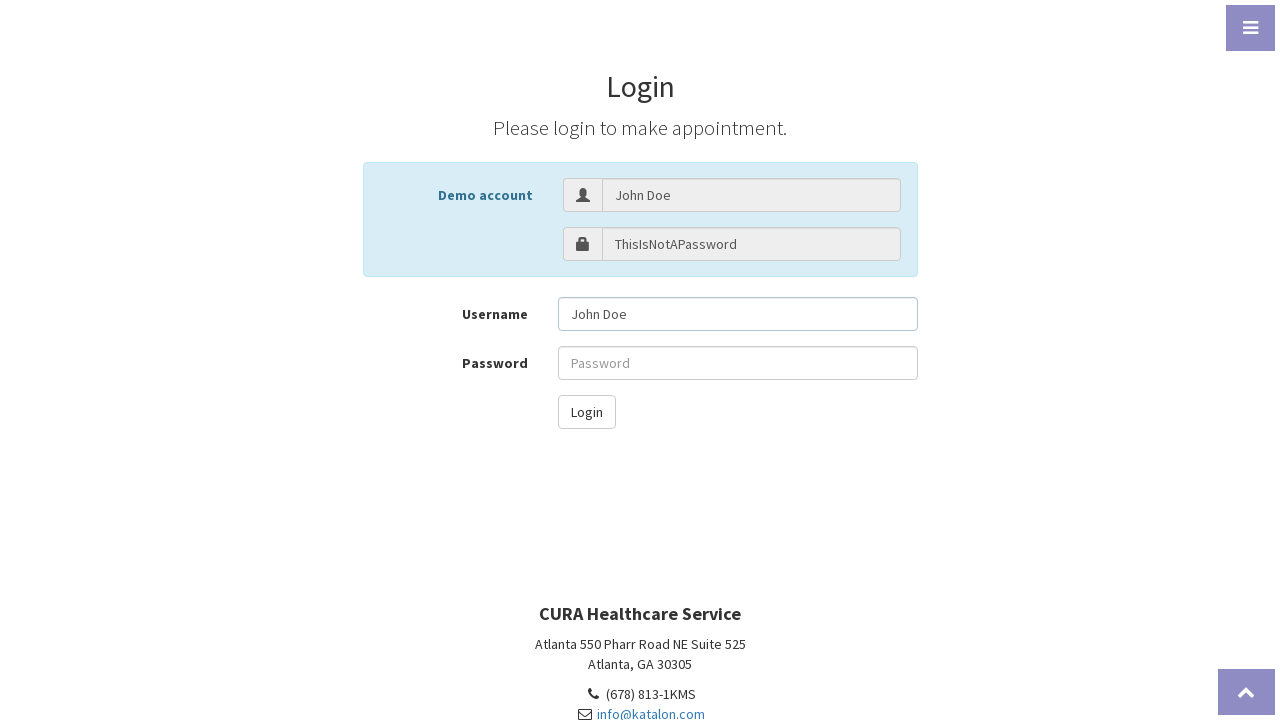

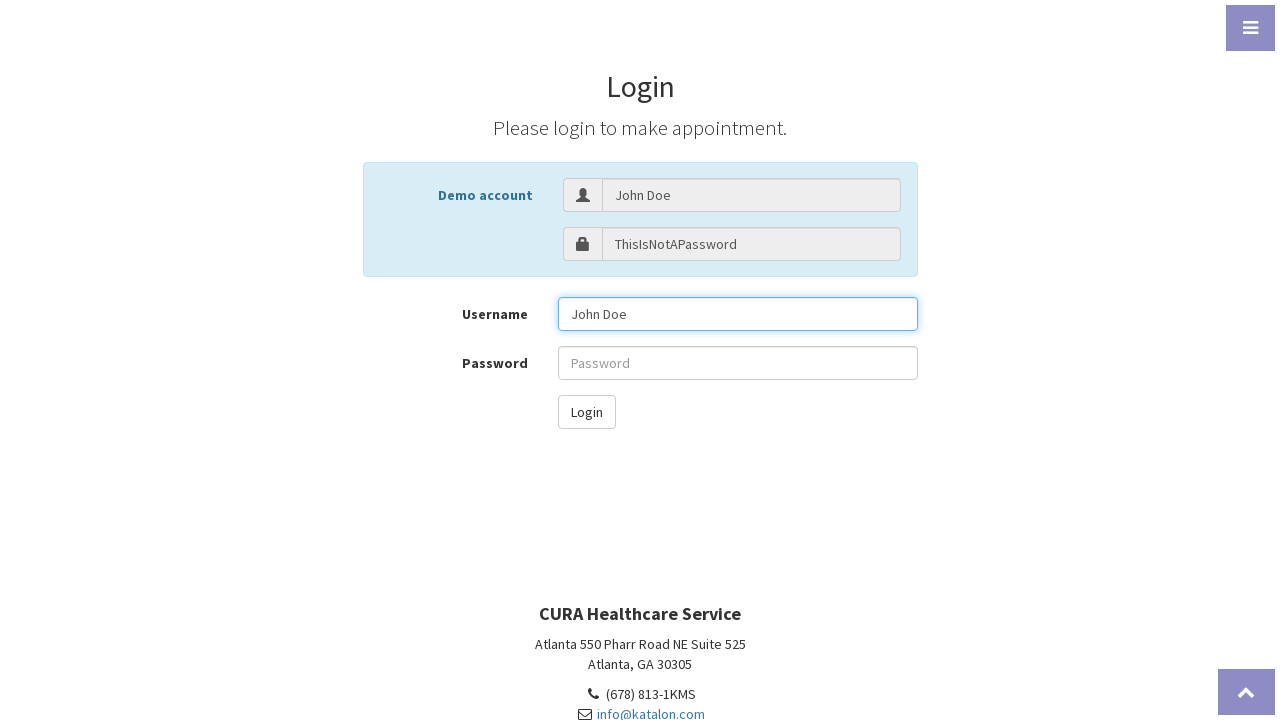